Tests the login modal popup by clicking the login button and verifying that all expected UI elements (logo, form fields, text labels, buttons) are displayed correctly in the modal window.

Starting URL: https://www.zepter.rs

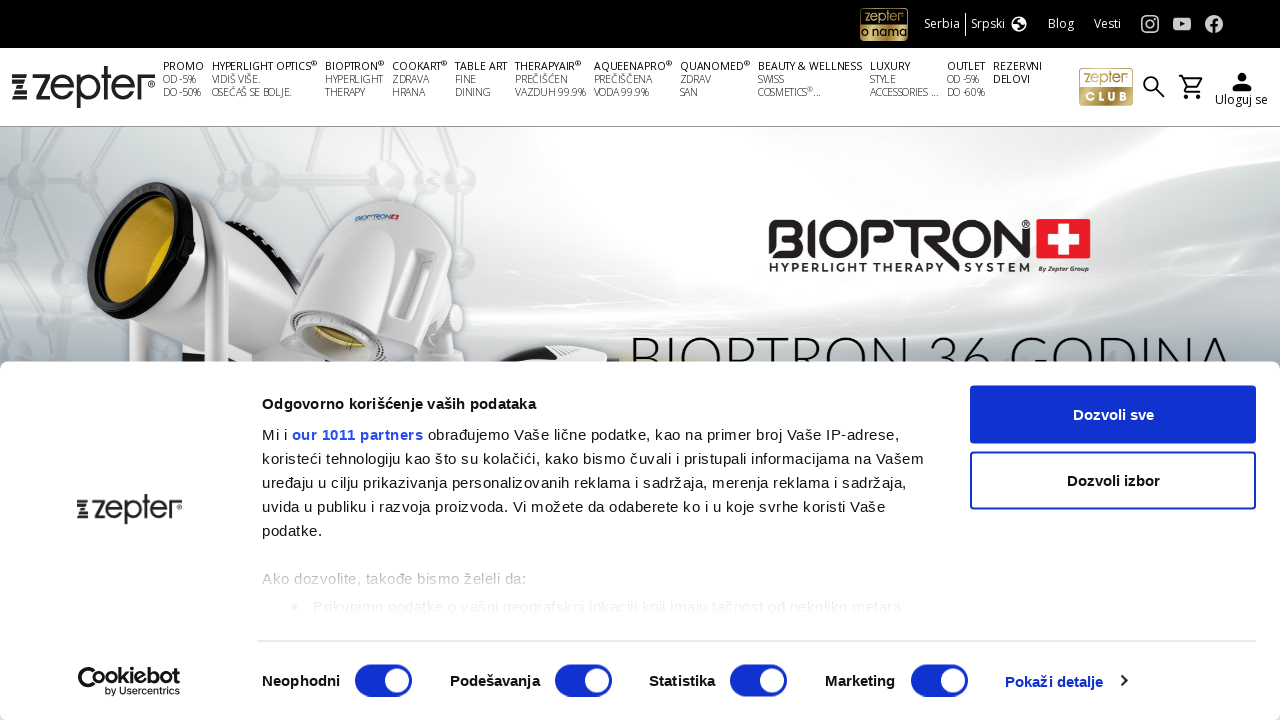

Clicked login button to open modal at (1242, 82) on //button[2]/img[contains(@src, 'login') or contains(@alt, 'login')]
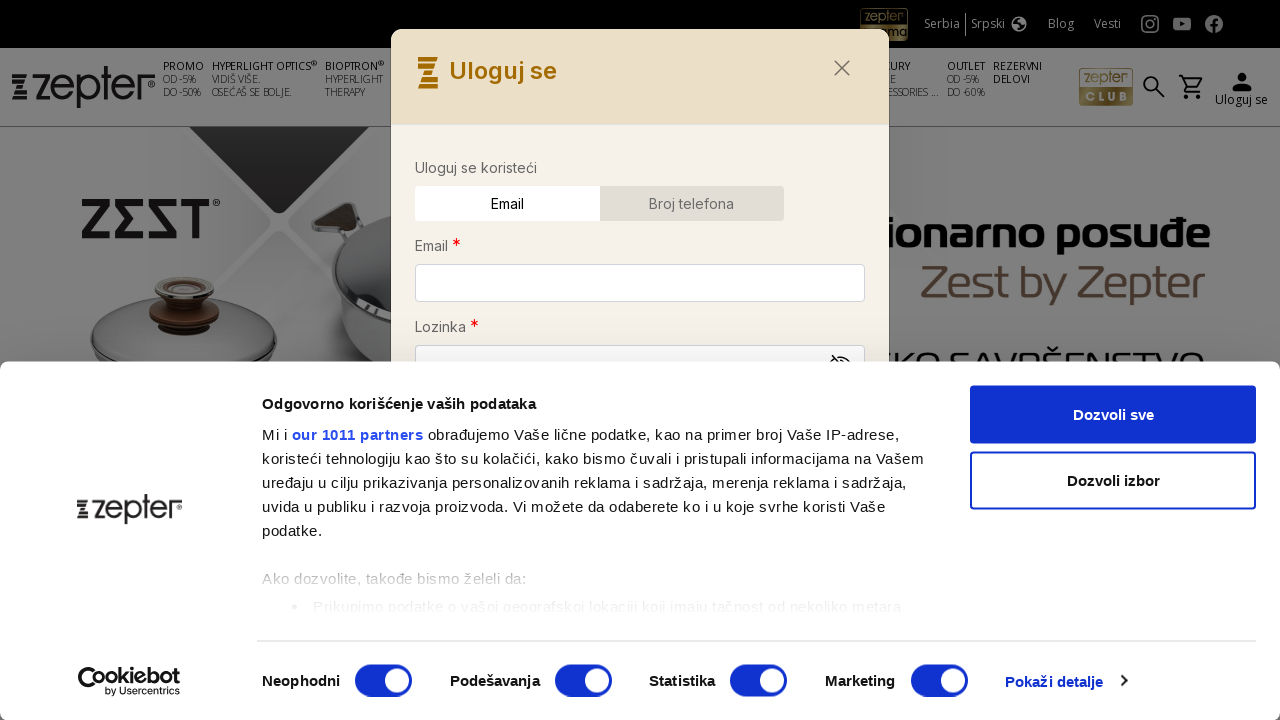

Login modal became visible
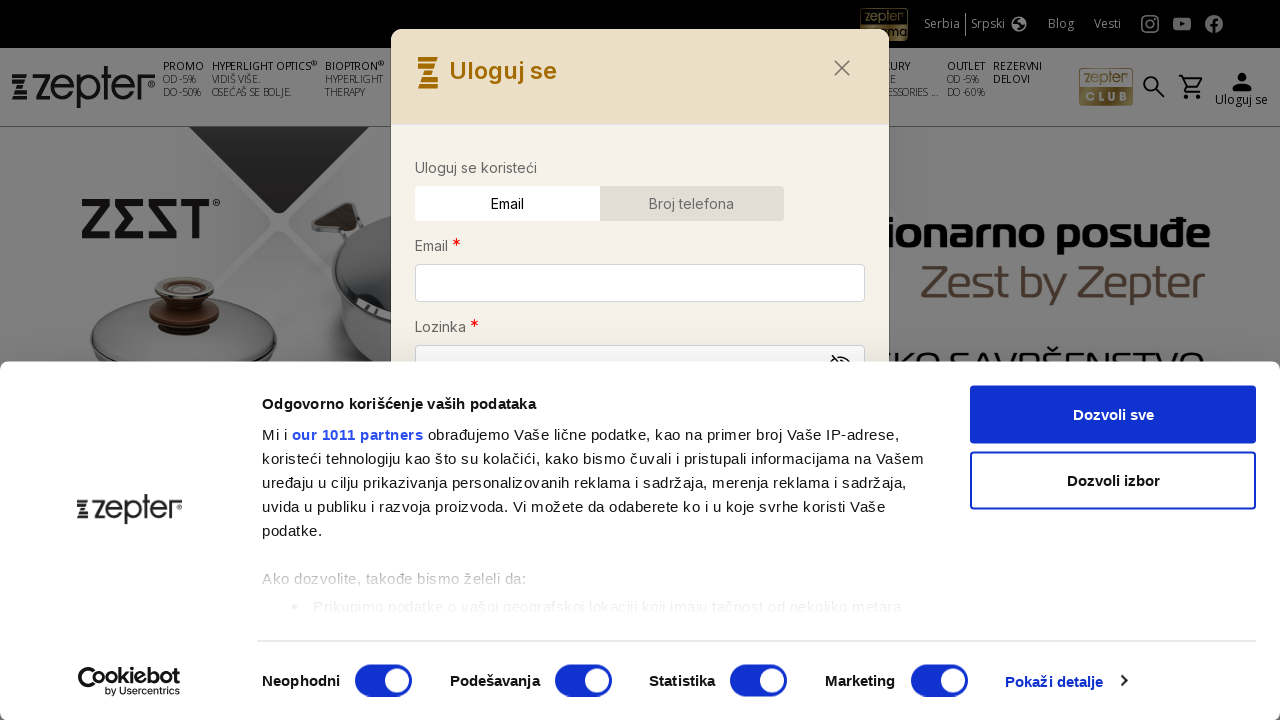

Verified modal logo is displayed
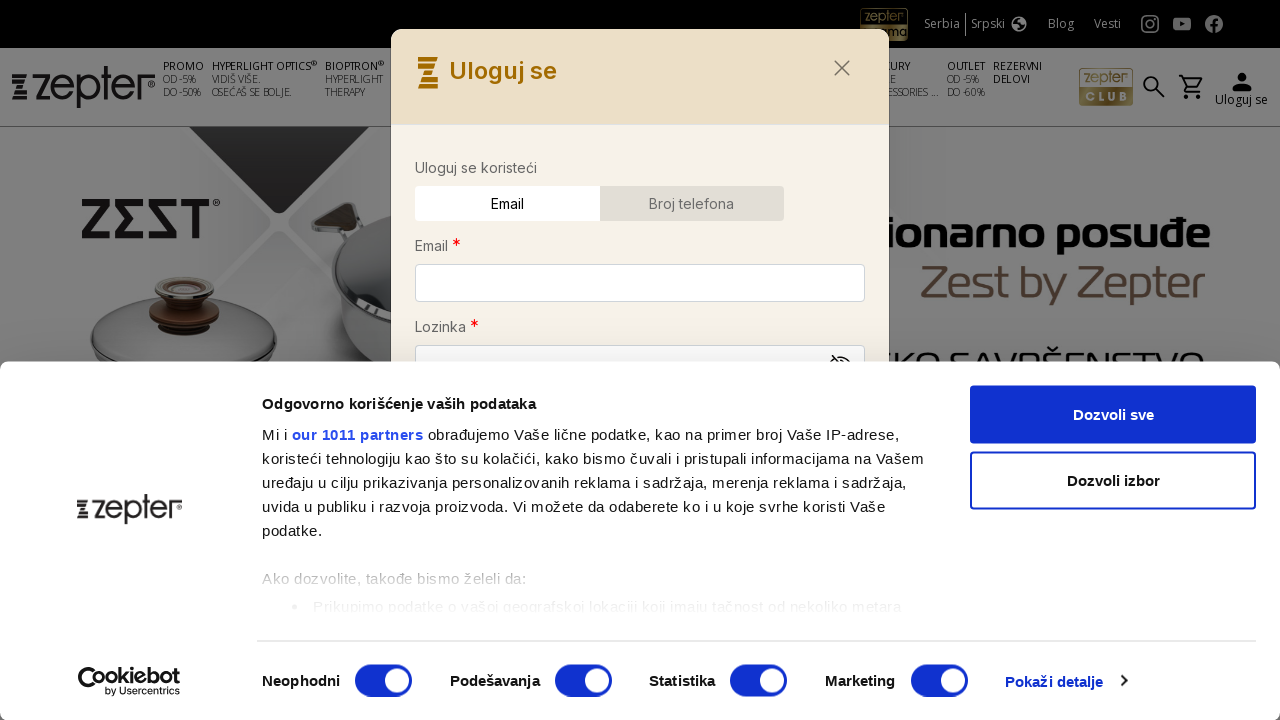

Verified modal header text is displayed
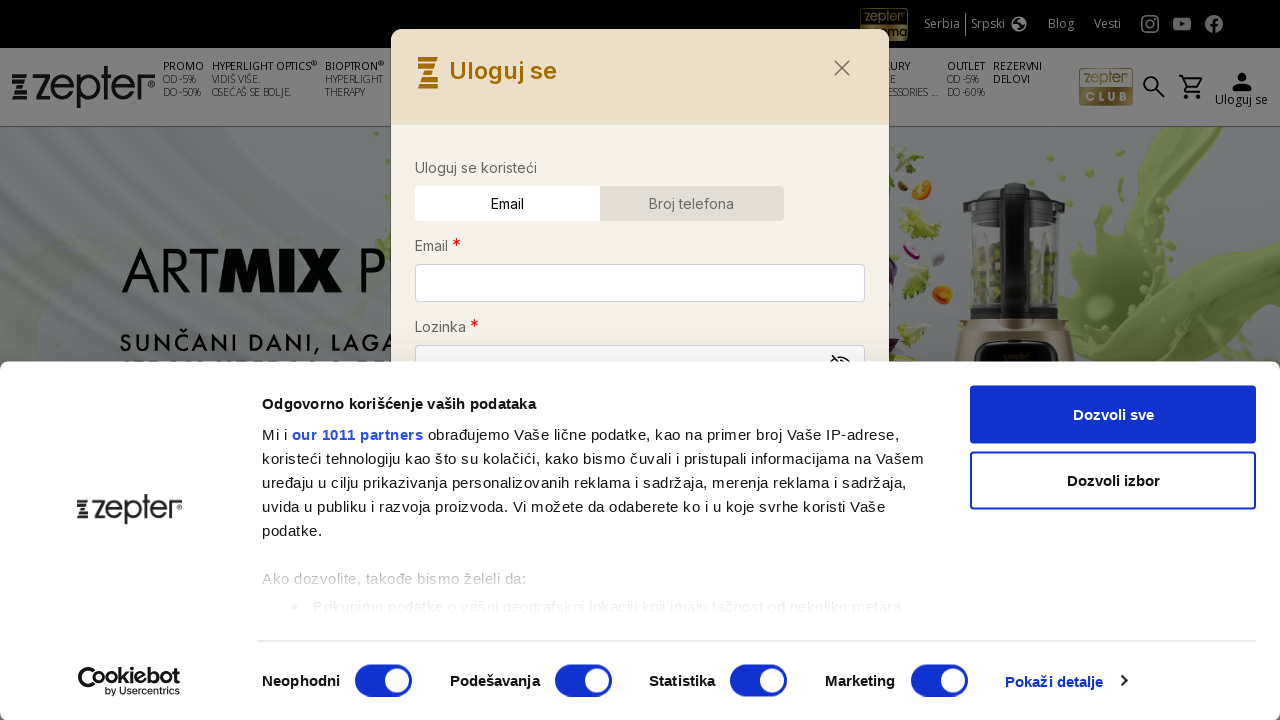

Verified email/phone label is displayed
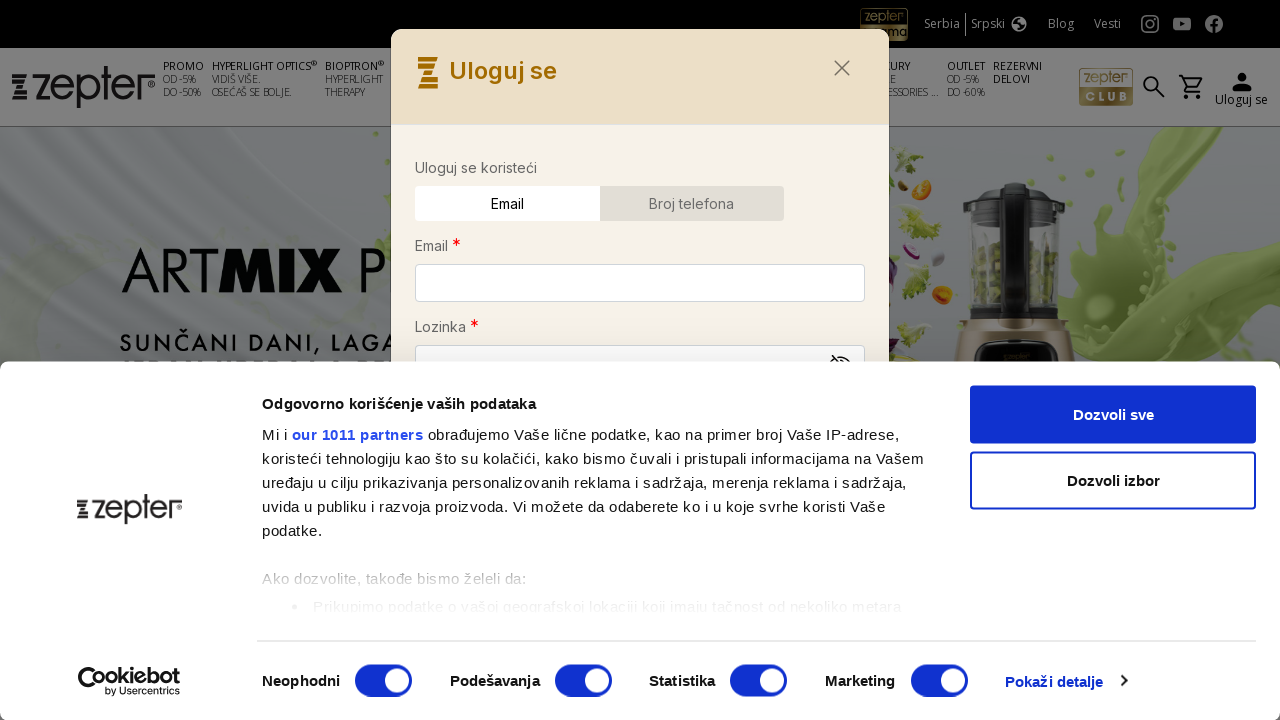

Verified email/phone input field is displayed
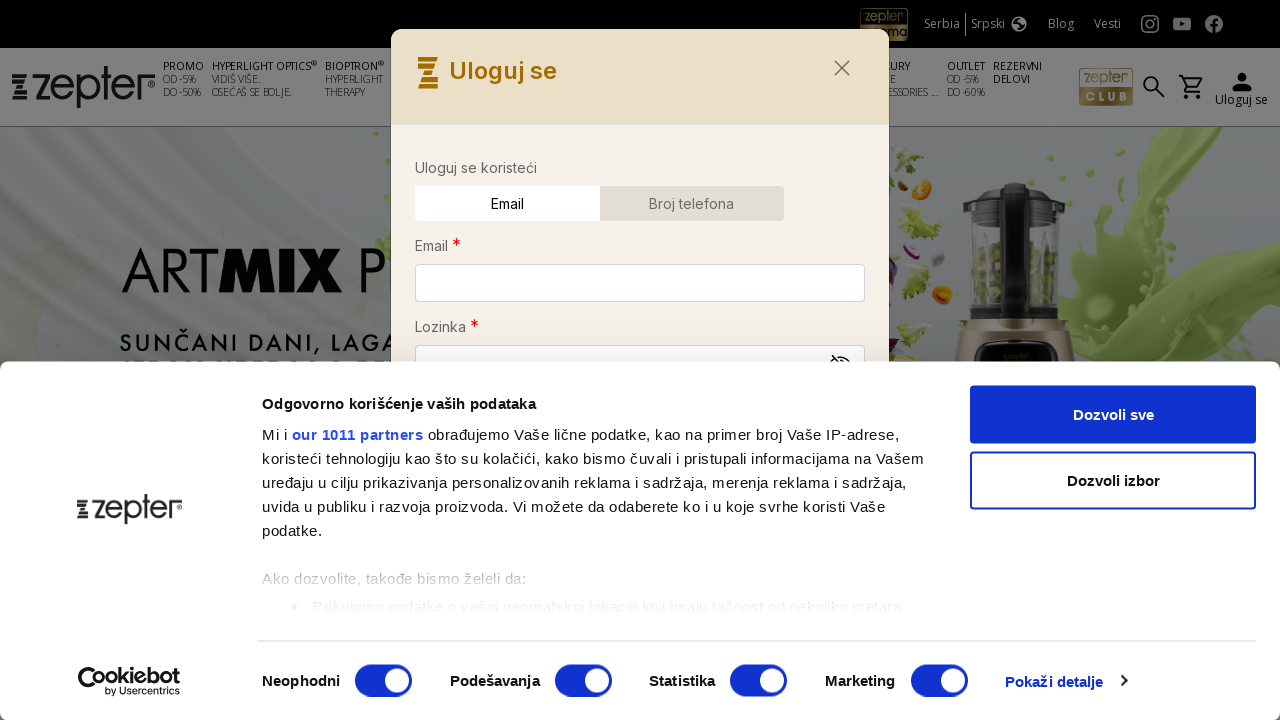

Verified password label is displayed
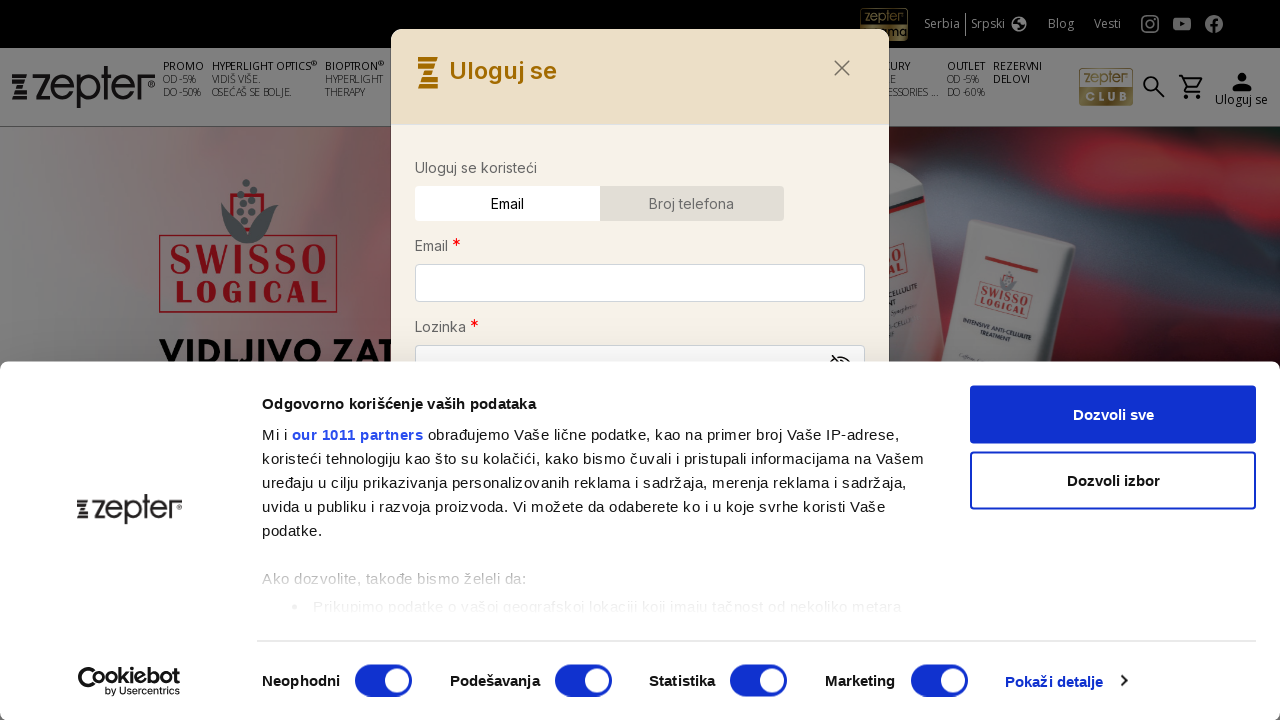

Verified password input field is displayed
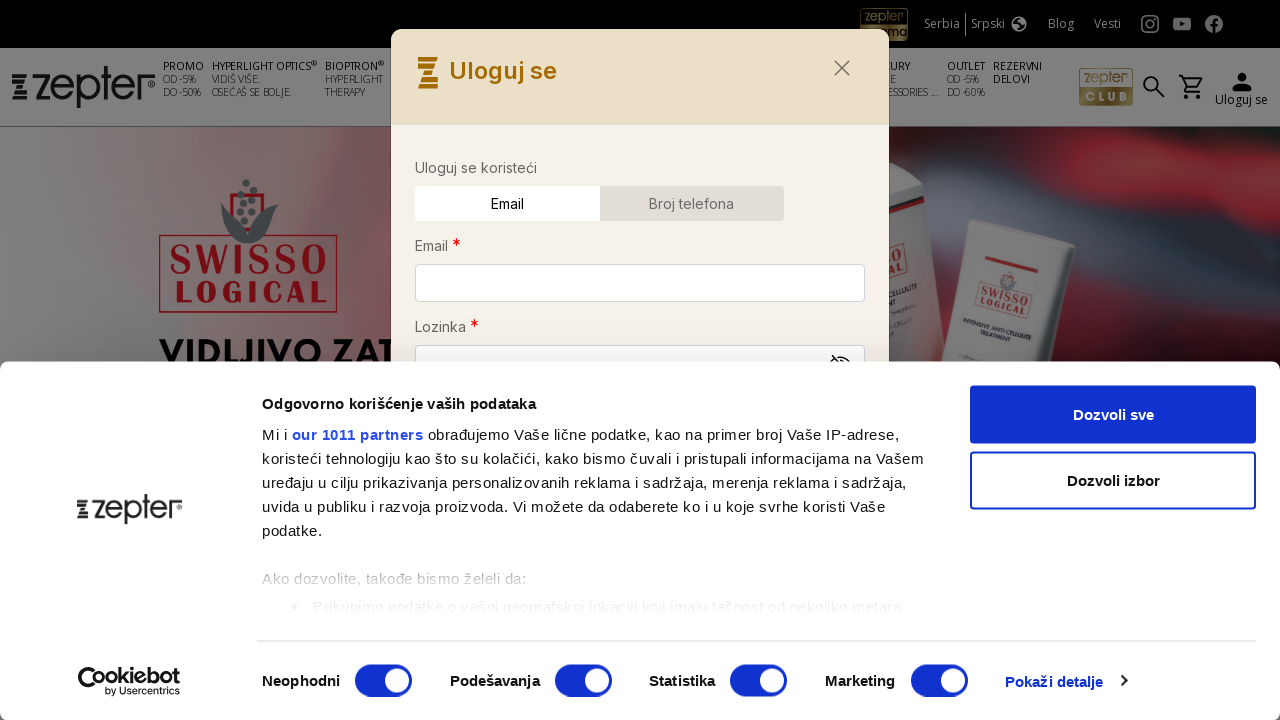

Verified mandatory fields text is displayed
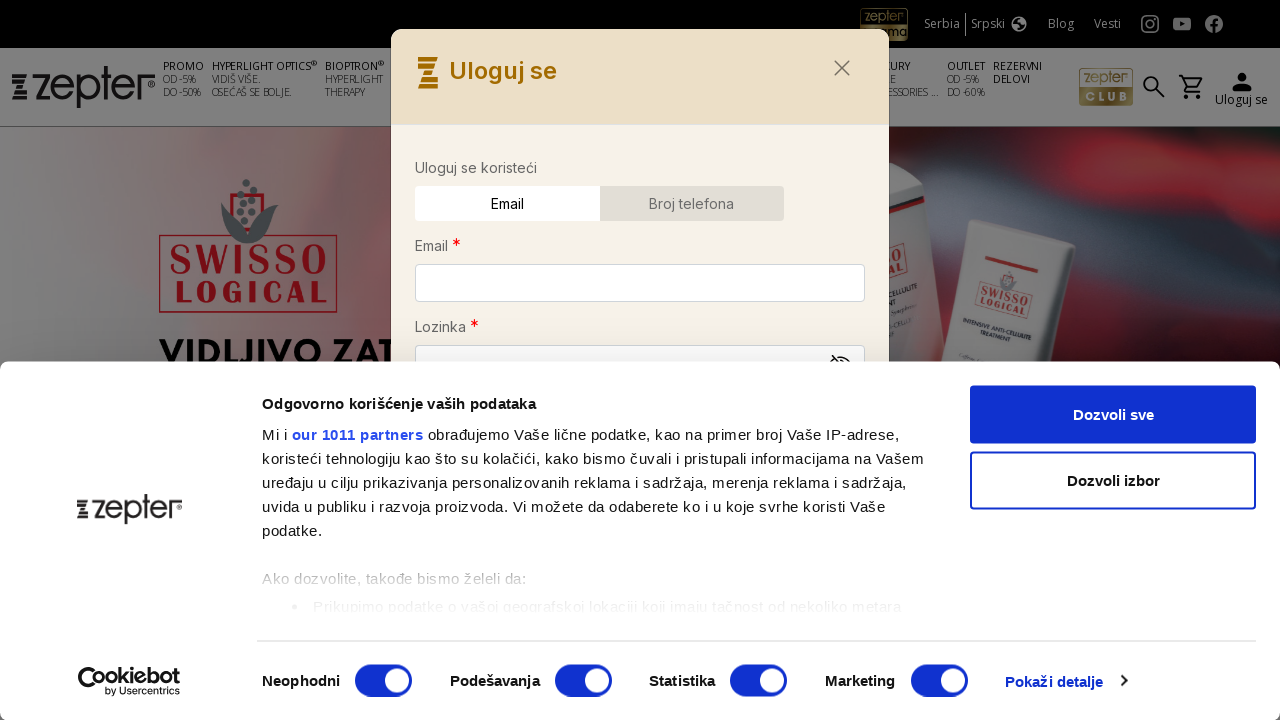

Verified login button is displayed
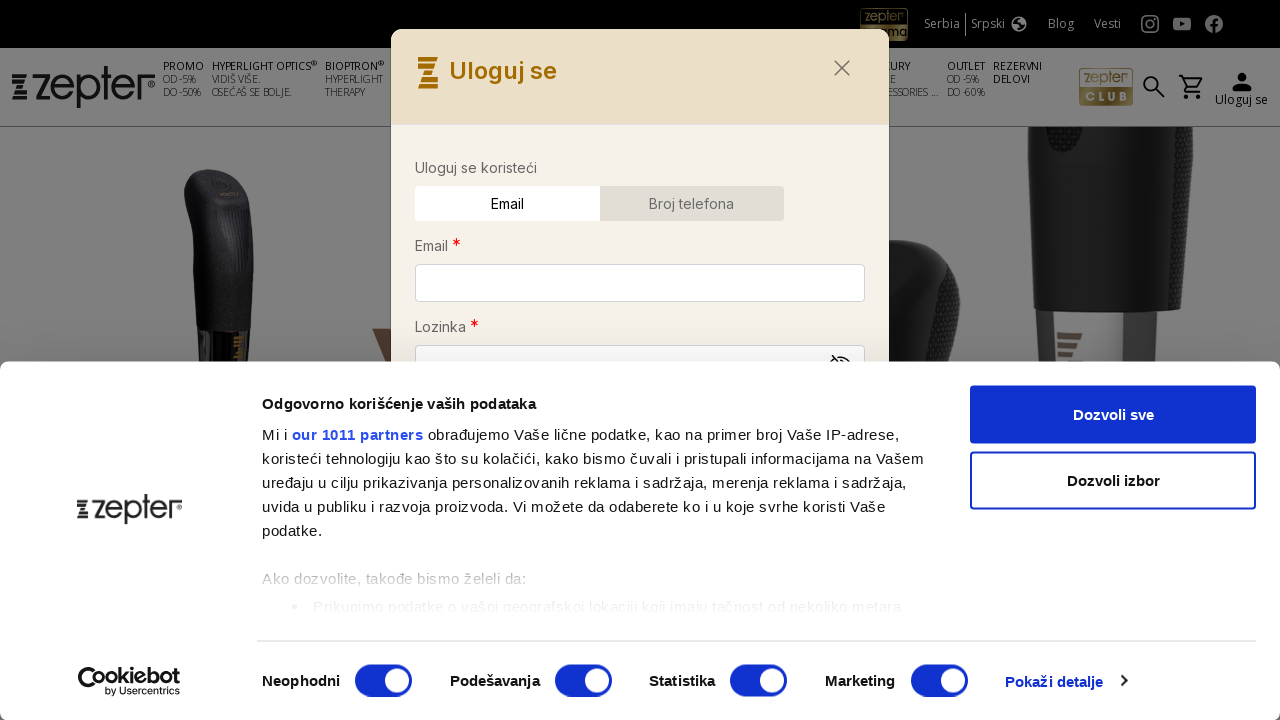

Verified forgot password link is displayed
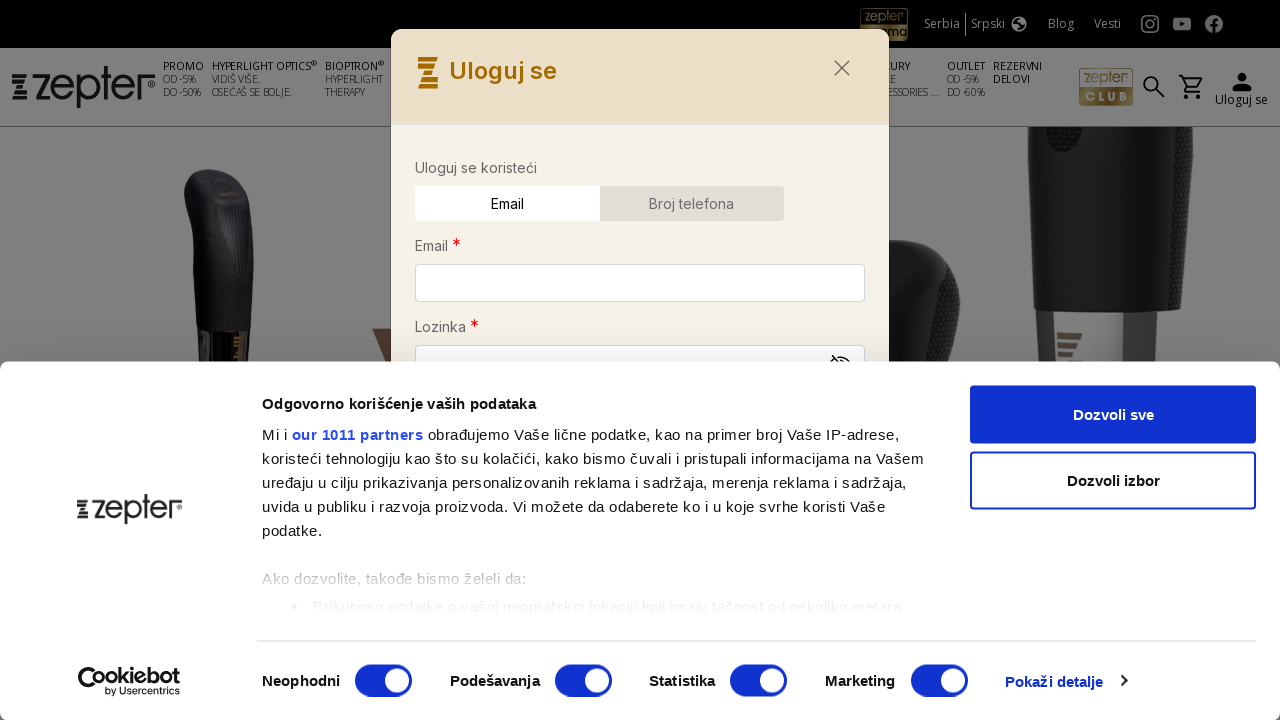

Verified 'no account' text is displayed
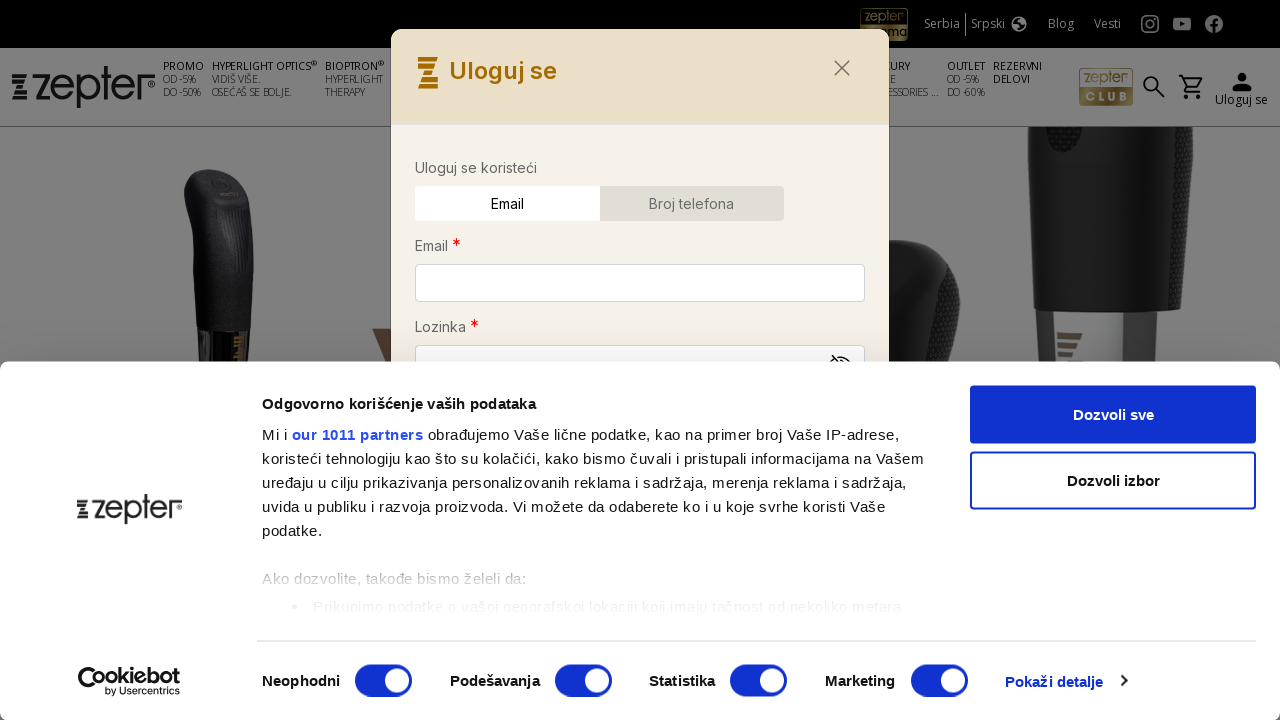

Verified register text is displayed
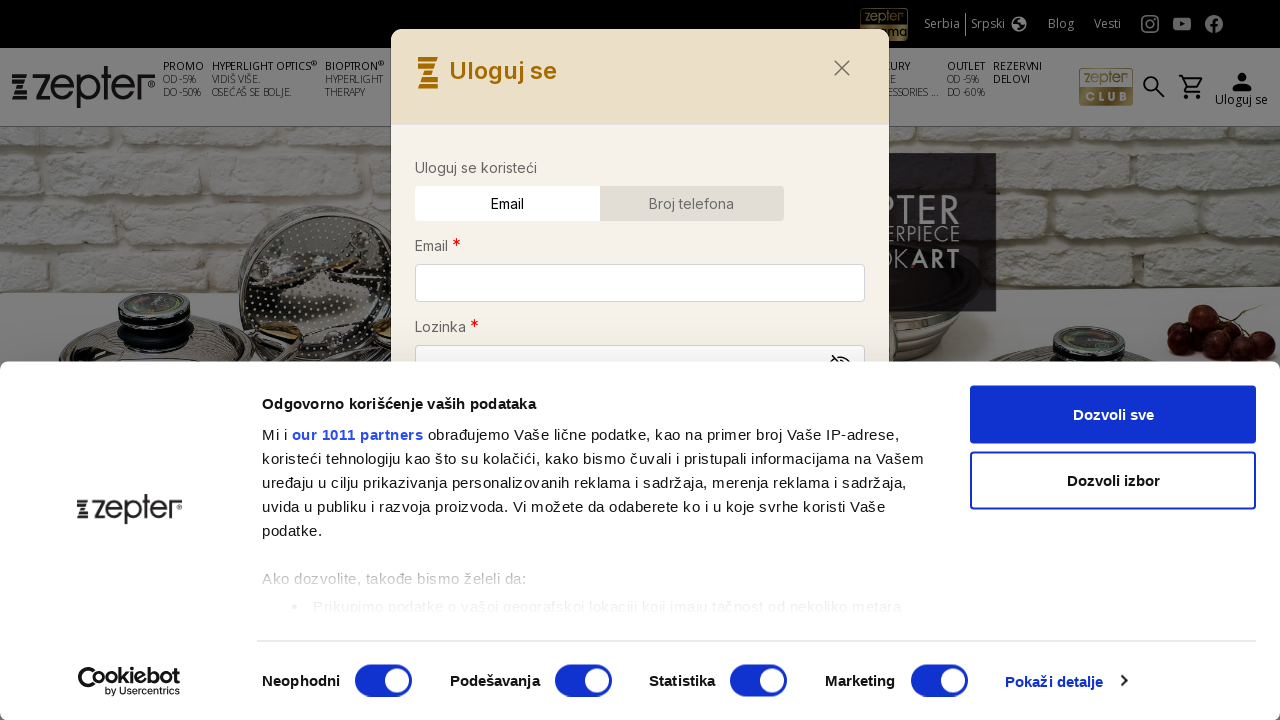

Verified first additional registration info text is displayed
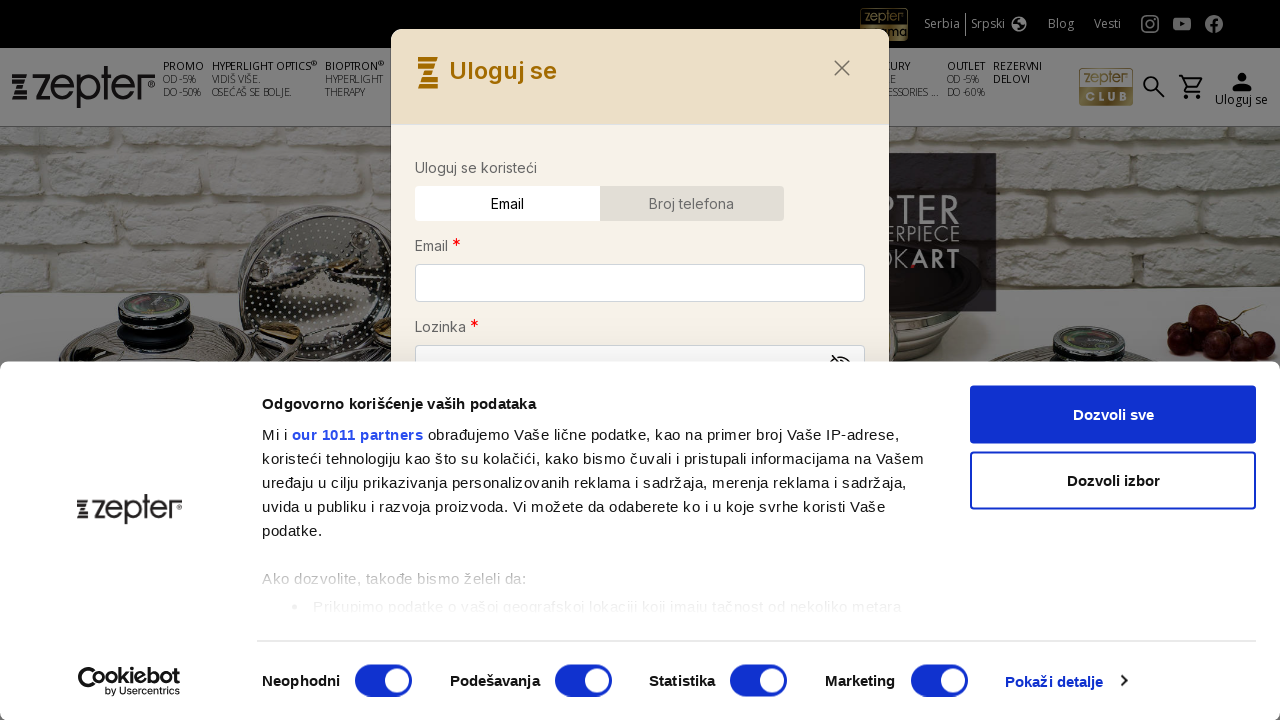

Verified second additional registration info text is displayed
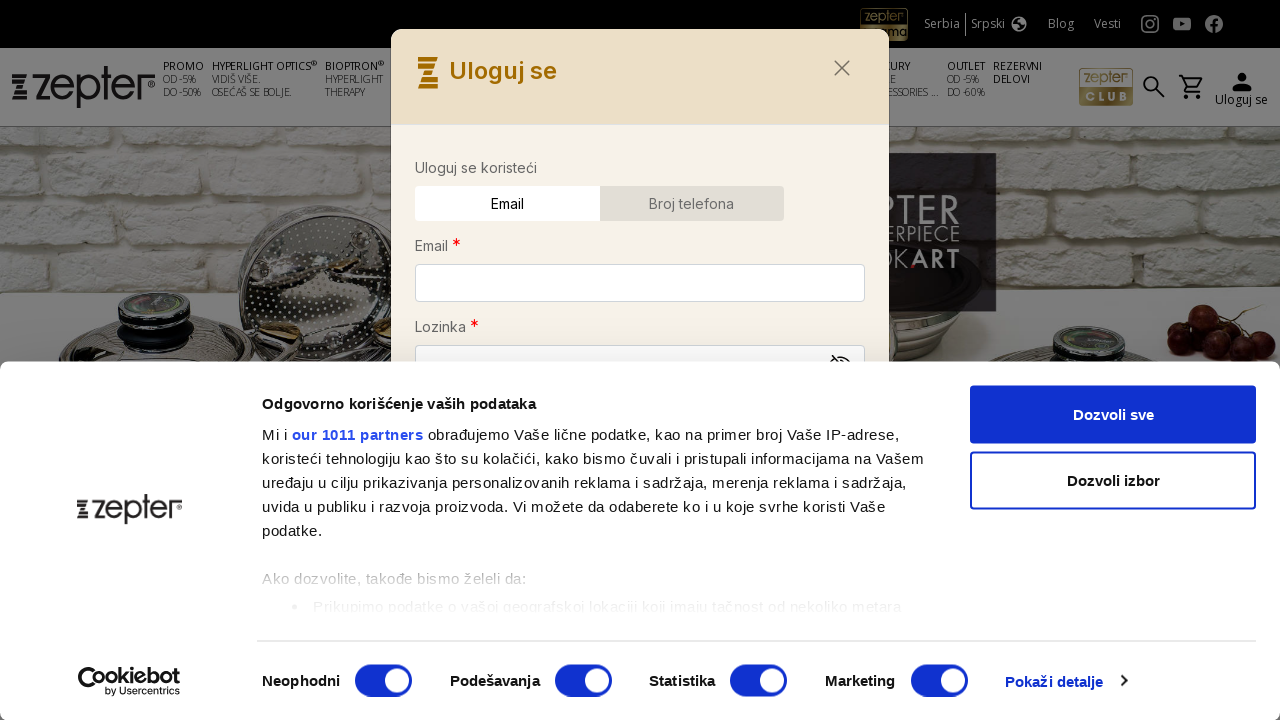

Clicked close button to dismiss login modal at (842, 68) on #login-modal > div > div > div.modal-header.gold-color > button > img
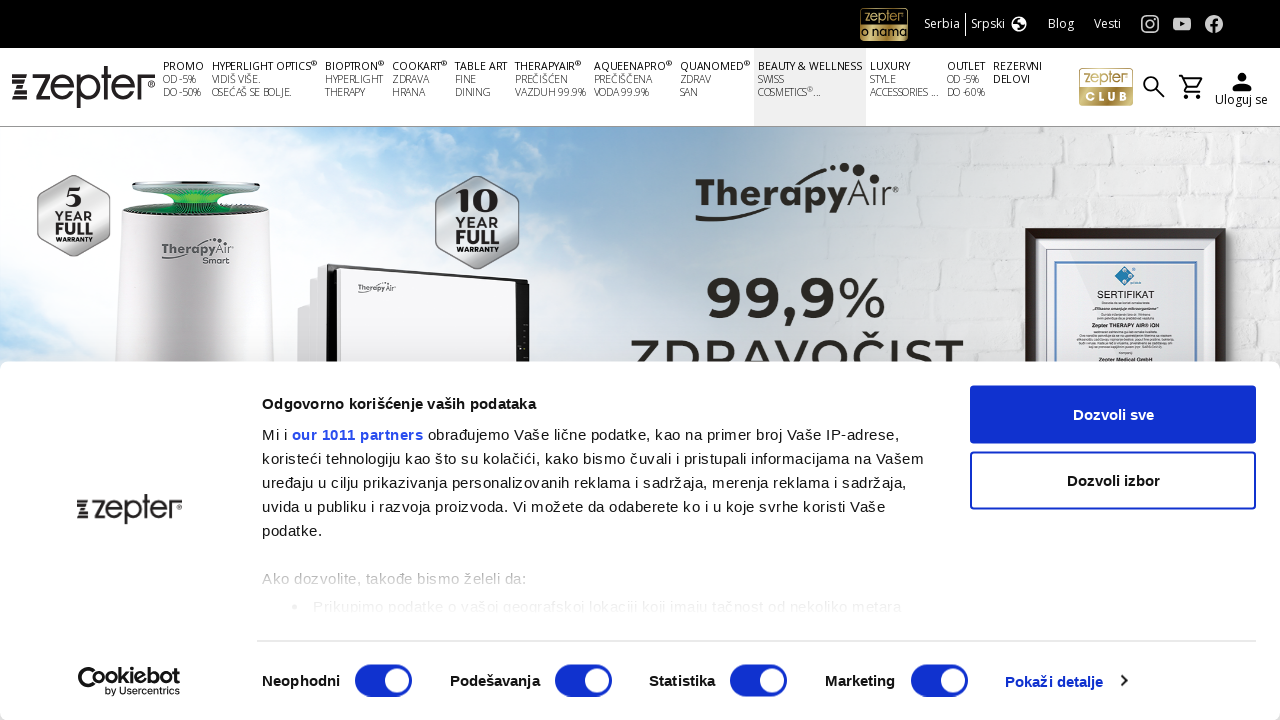

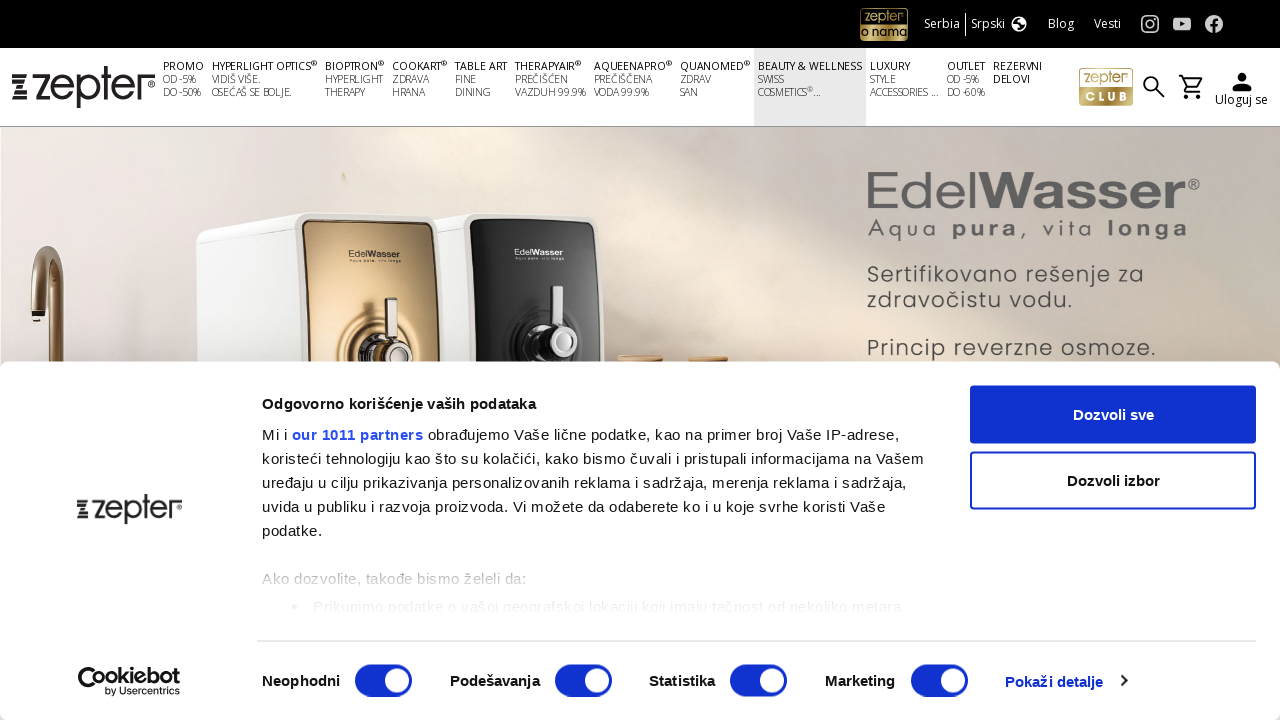